Tests search functionality on a grocery shopping site by searching for products containing "ca", verifying 4 products are visible, adding items to cart, and checking the logo text

Starting URL: https://rahulshettyacademy.com/seleniumPractise/#/

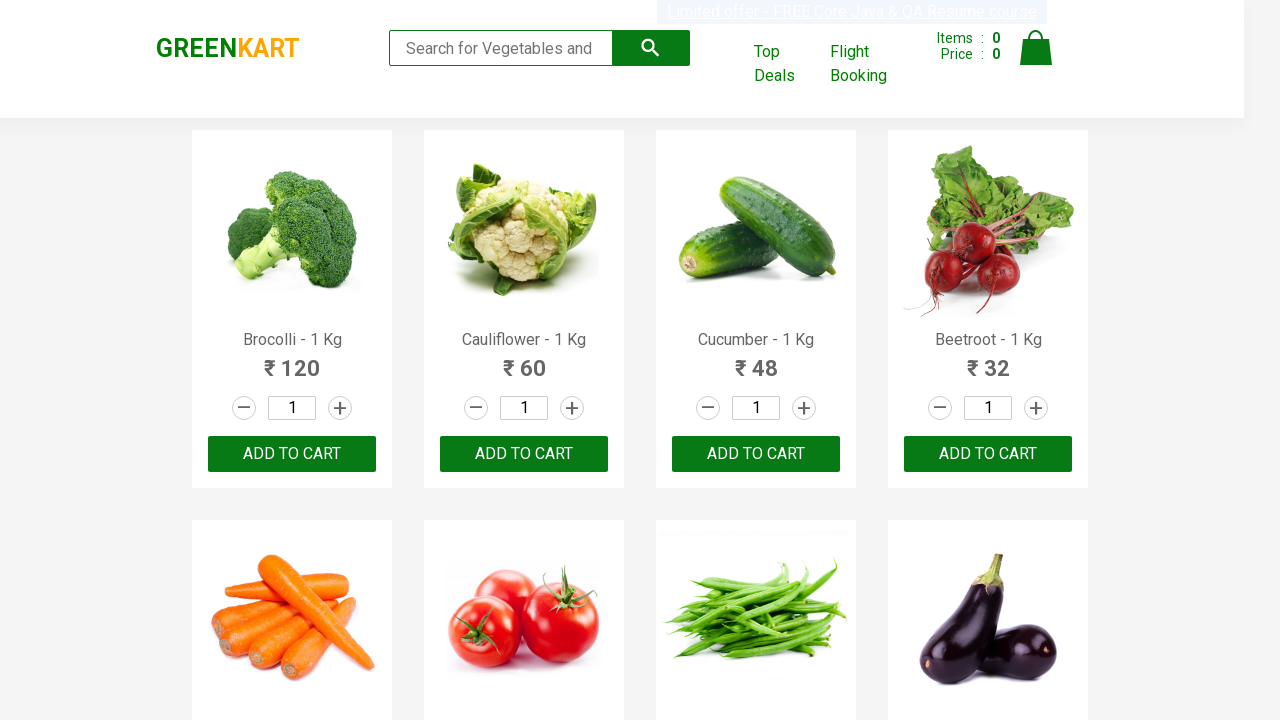

Filled search box with 'ca' on .search-keyword
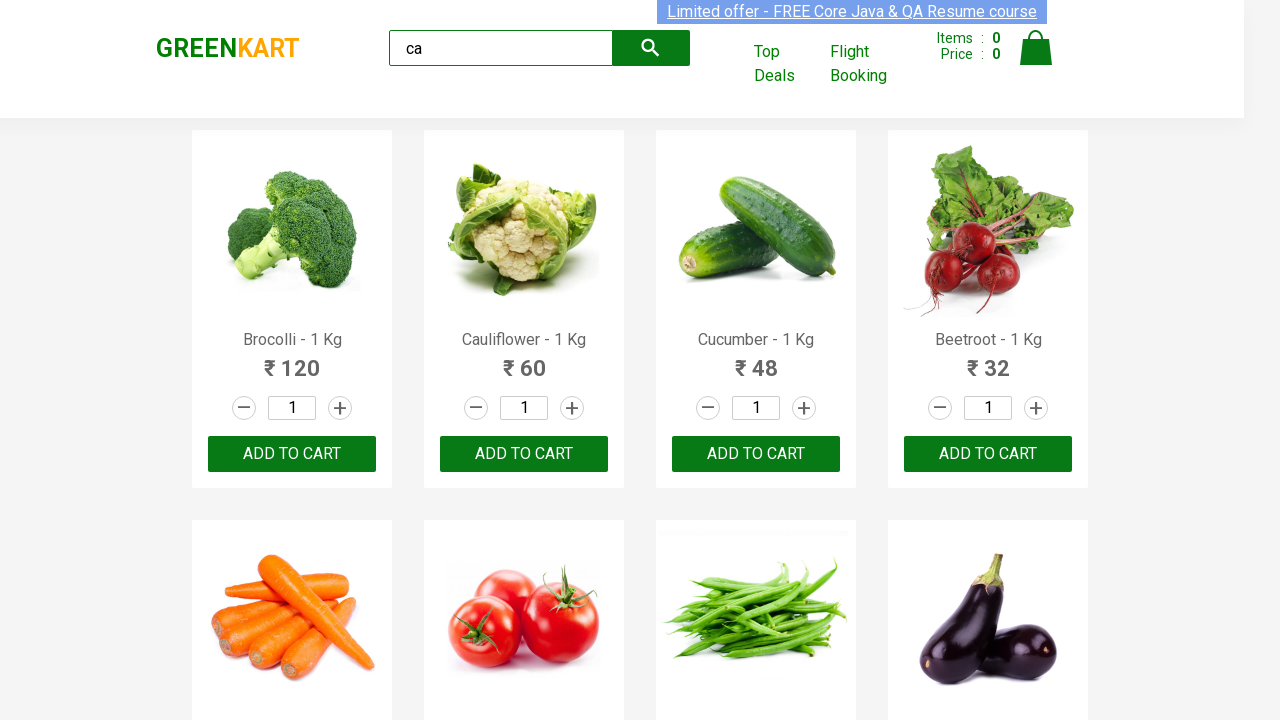

Waited 2 seconds for search results to filter
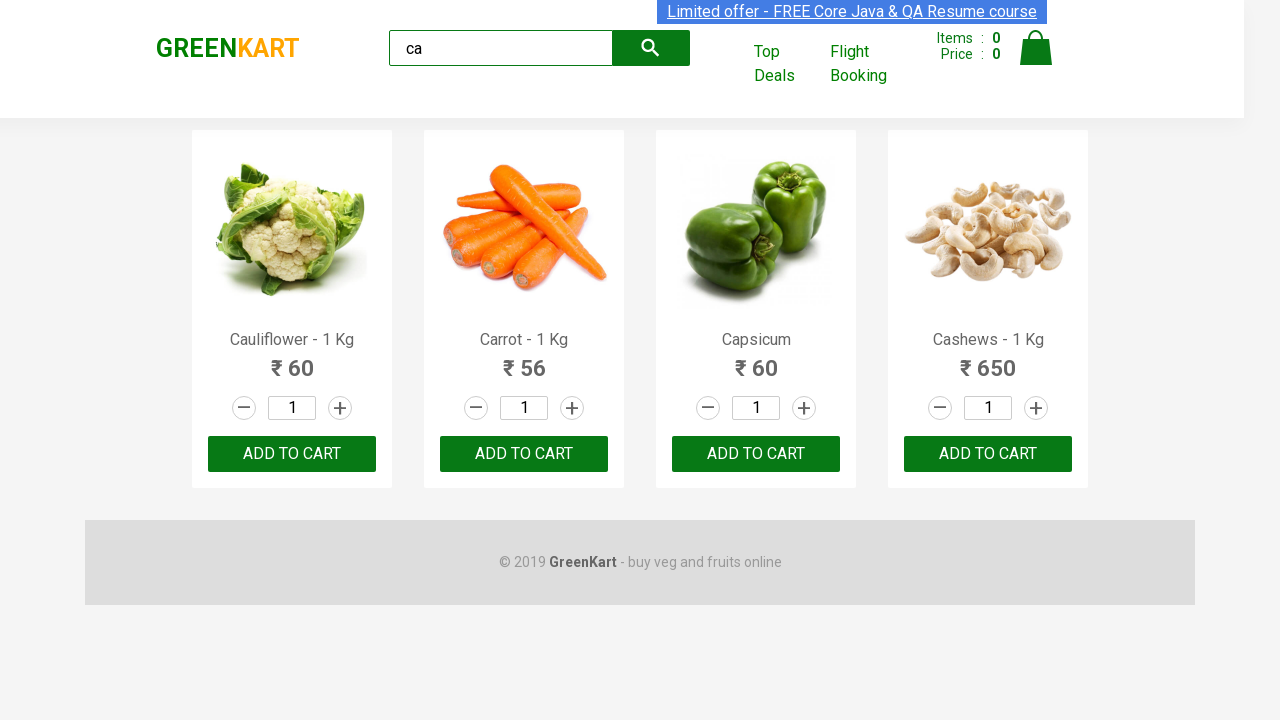

Verified 4 products are visible in search results
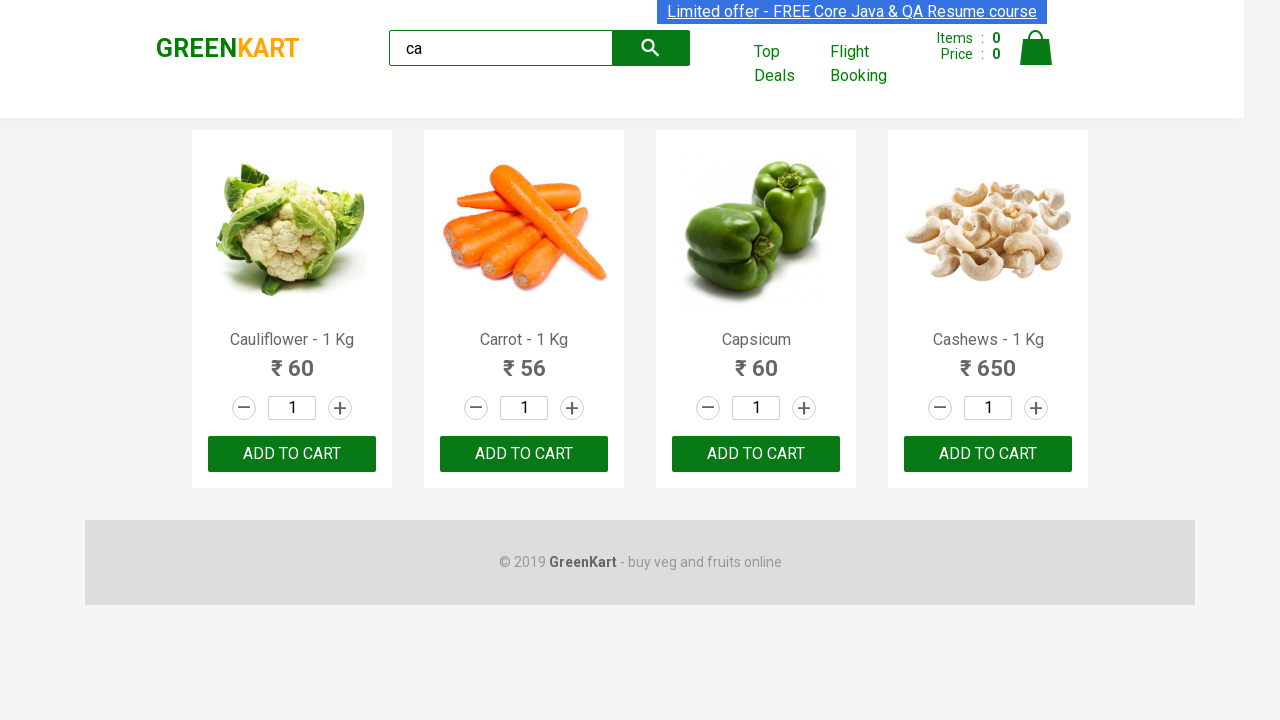

Clicked ADD TO CART button on the second product at (524, 454) on .products .product >> nth=1 >> text=ADD TO CART
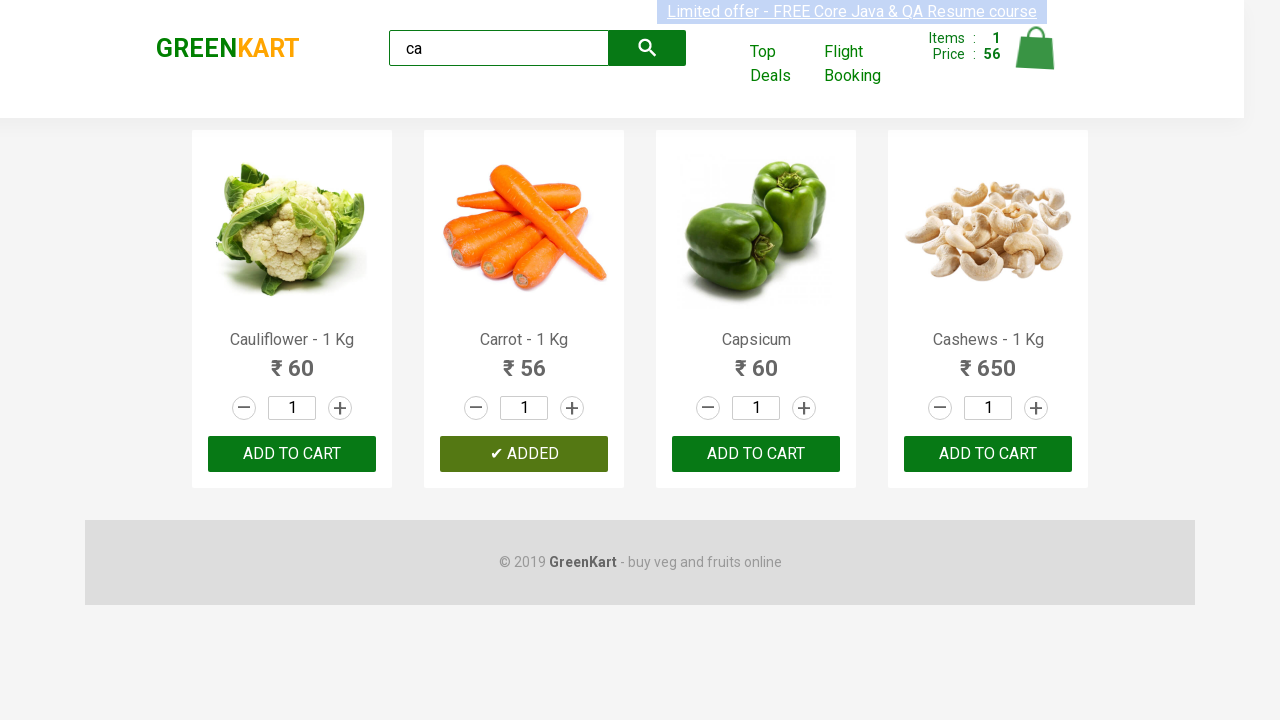

Found and clicked ADD TO CART button for Cashews product at index 3 at (988, 454) on .products .product >> nth=3 >> button
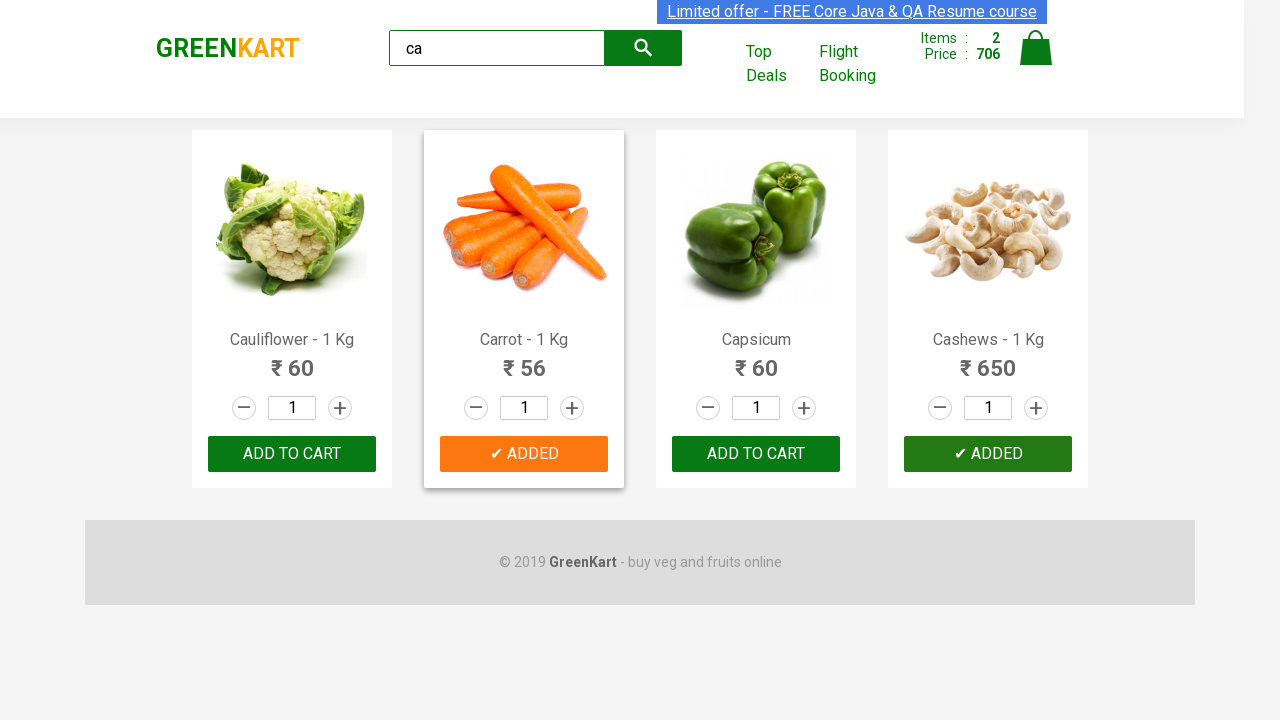

Verified logo text is 'GREENKART'
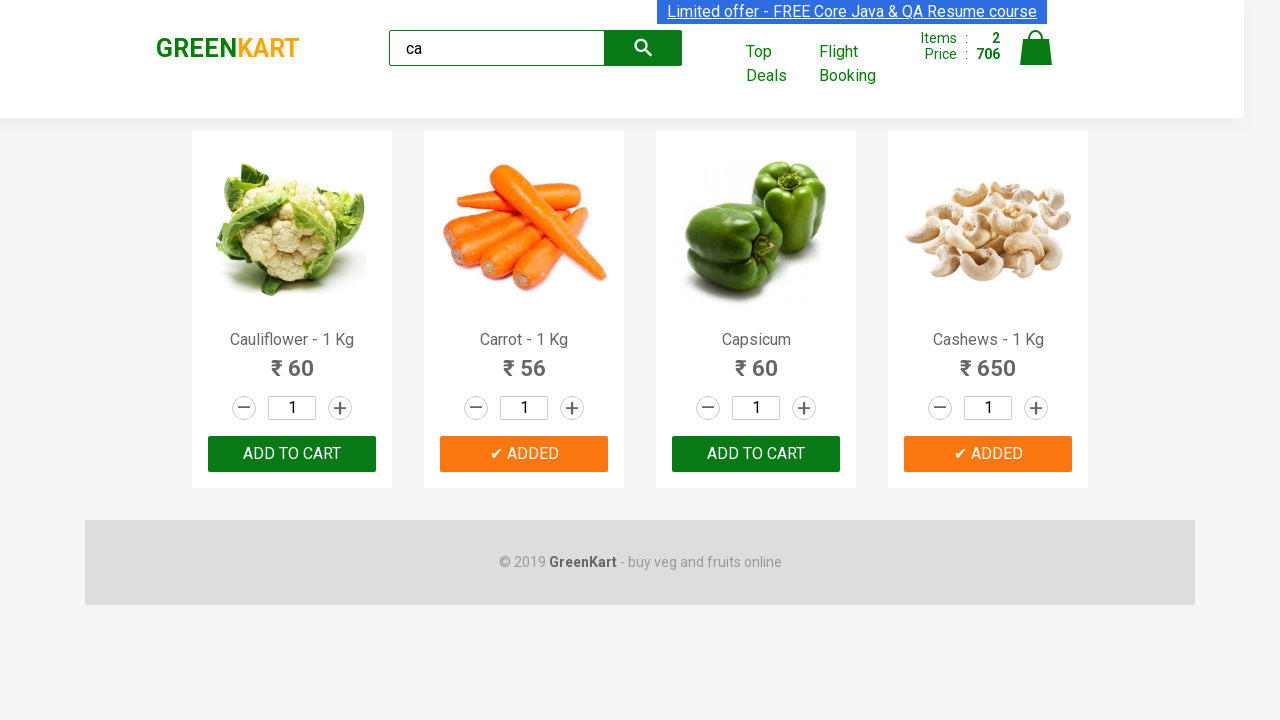

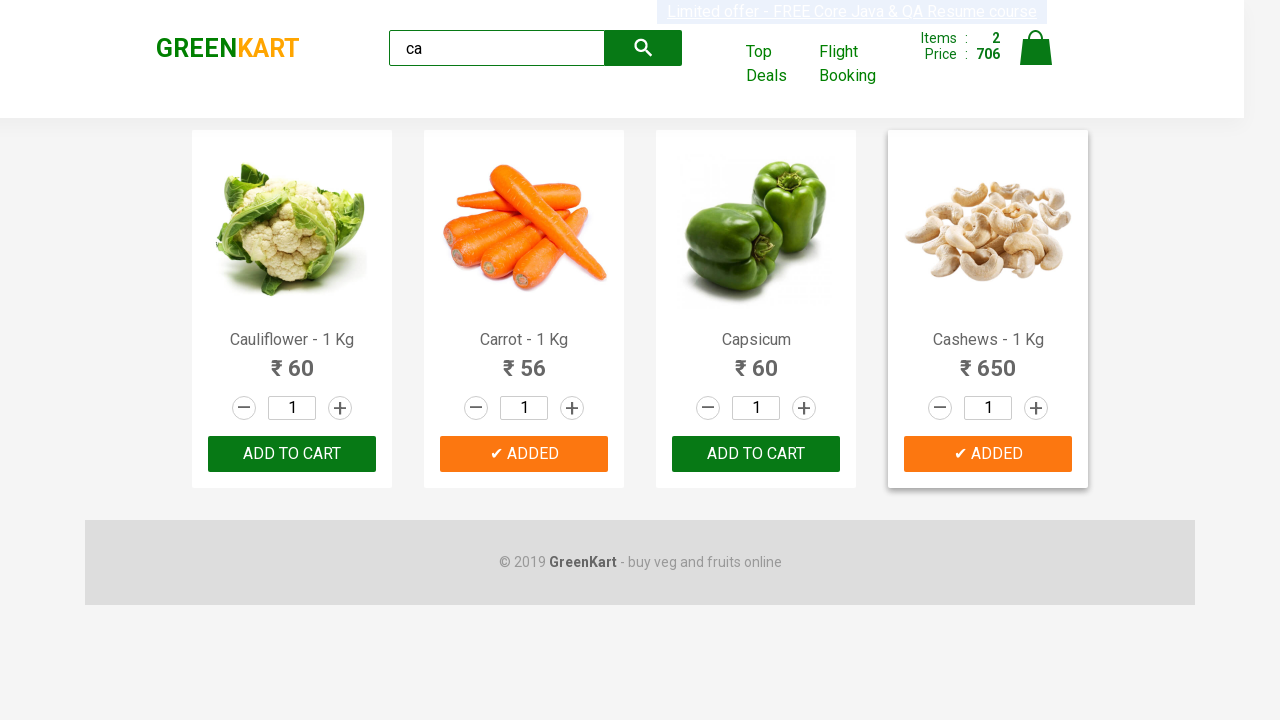